Tests window handling functionality by opening a new window, switching between windows, and verifying content in both parent and child windows

Starting URL: https://the-internet.herokuapp.com

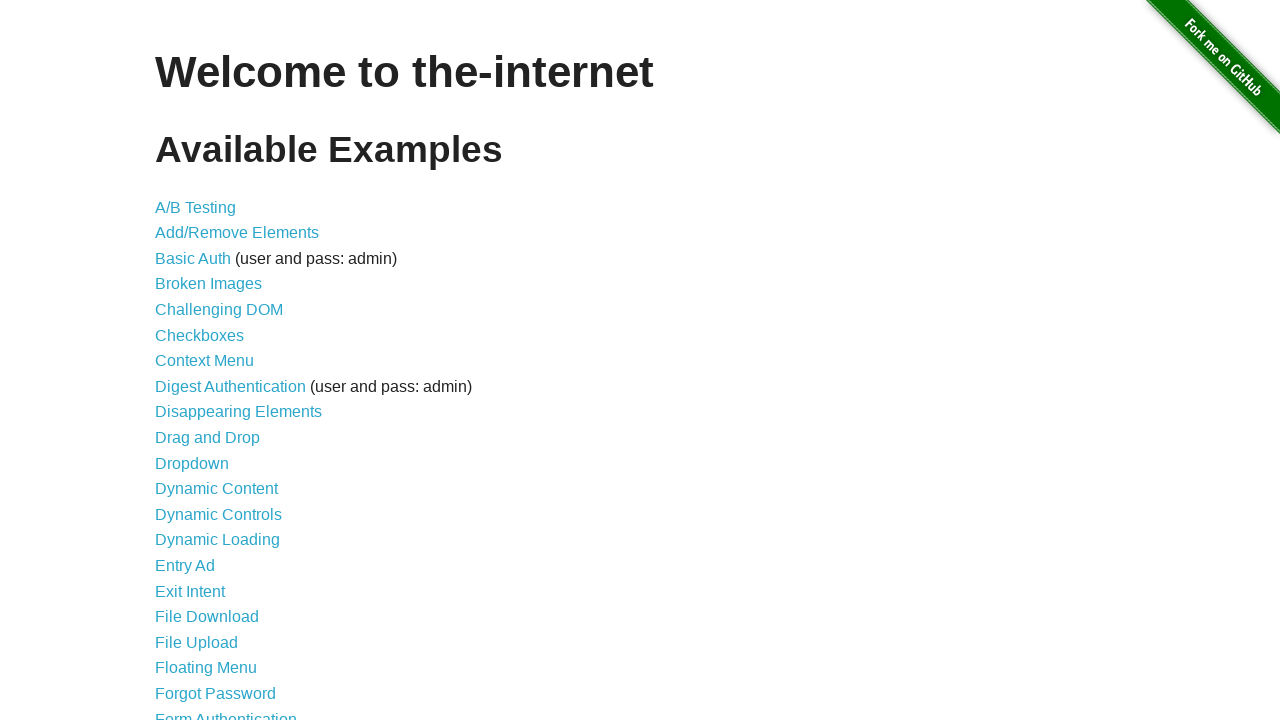

Clicked on Windows link to navigate to window handling page at (218, 369) on a[href='/windows']
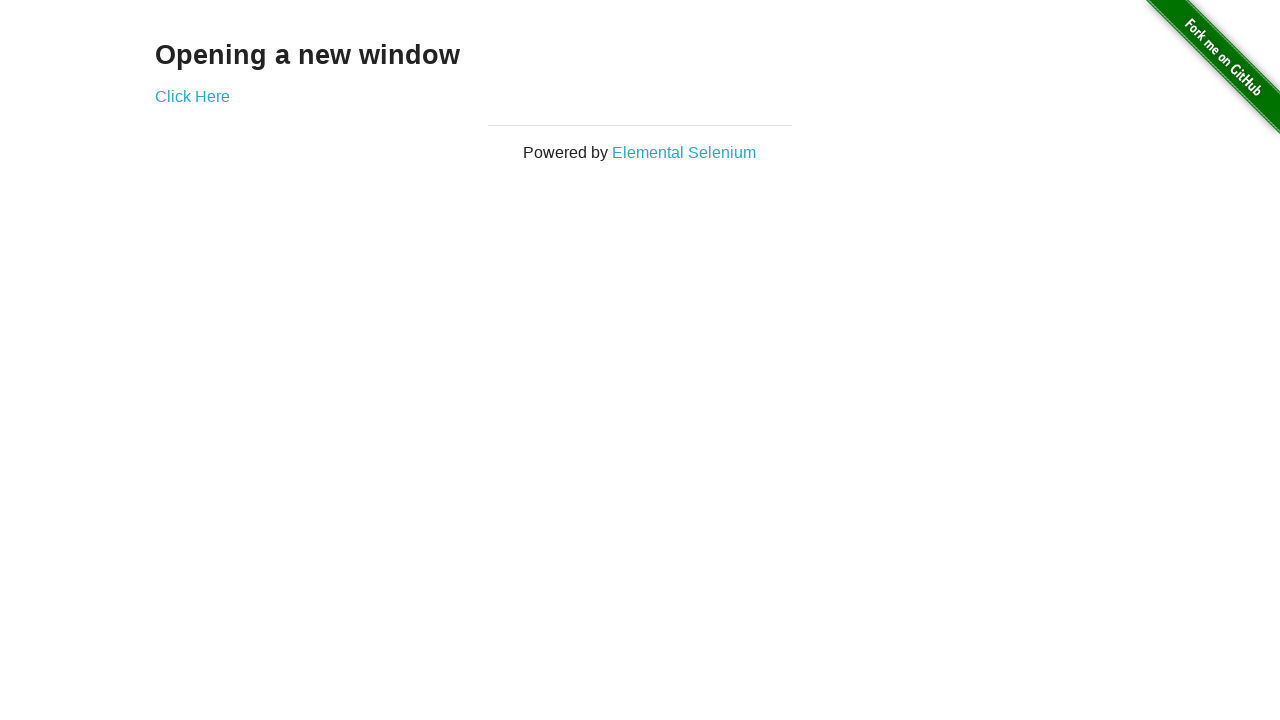

Clicked 'Click Here' link to open new window at (192, 96) on a[href='/windows/new']
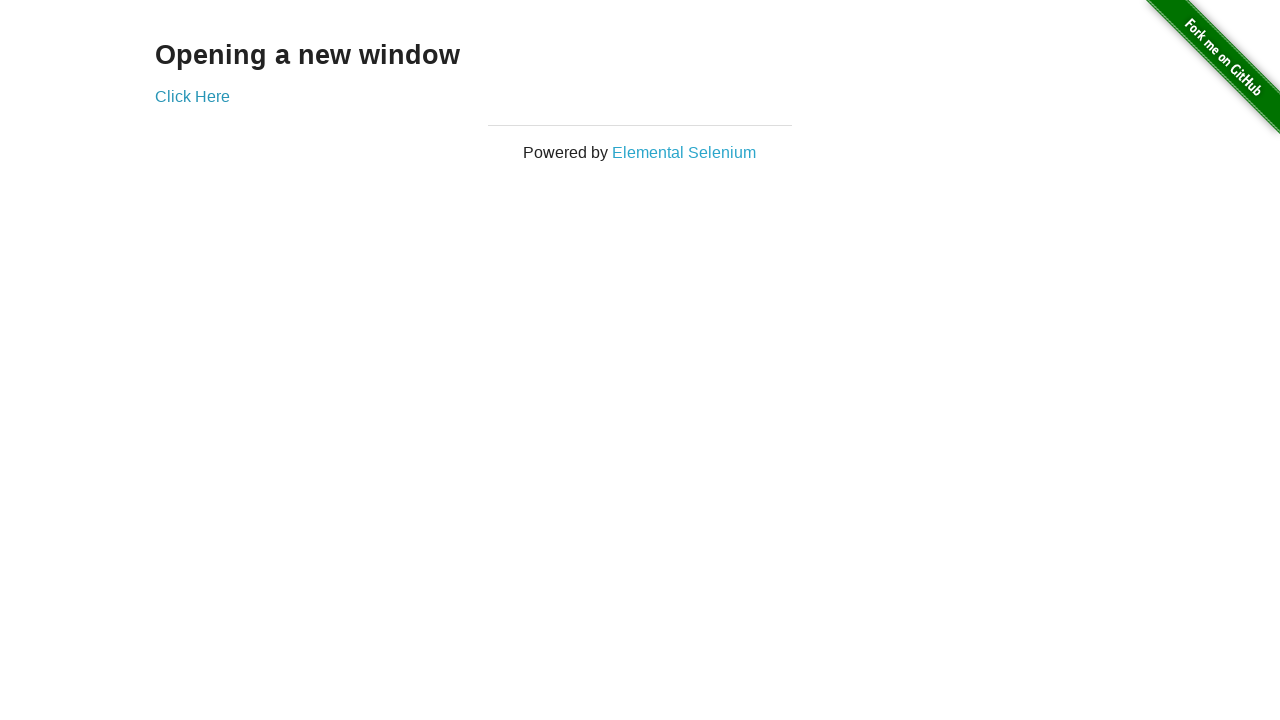

New window opened and captured
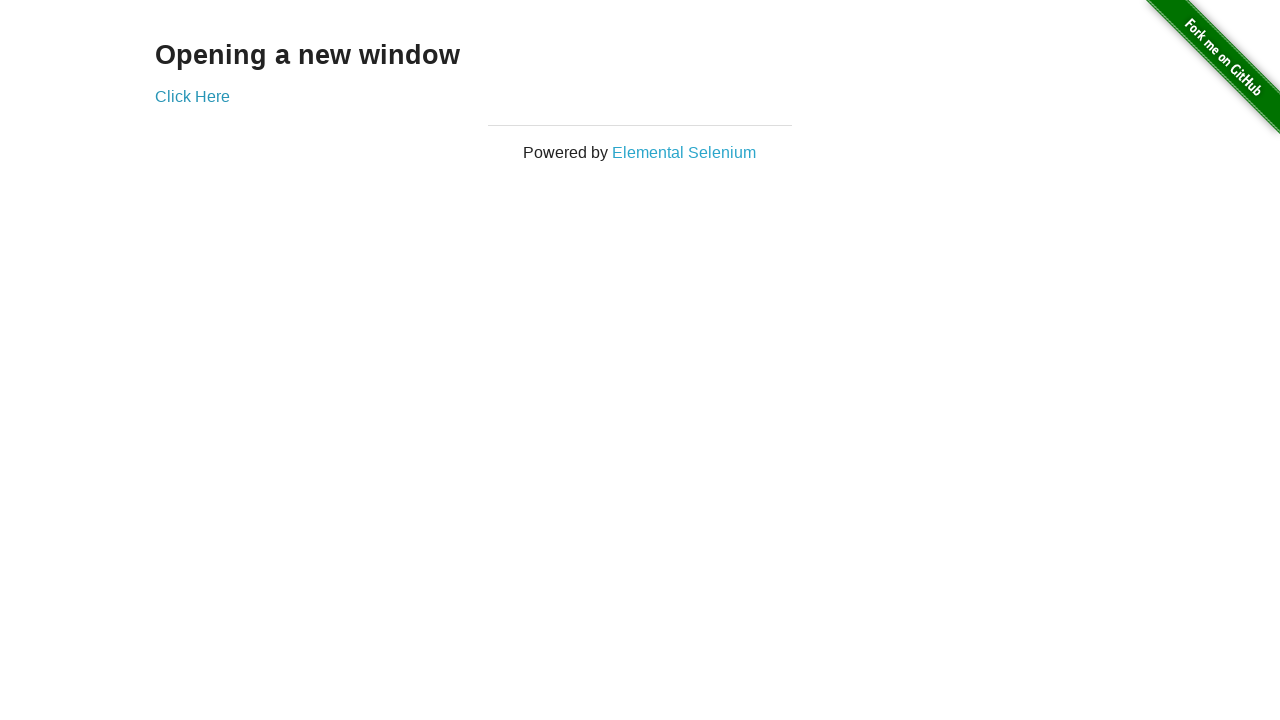

Retrieved text from new window: 'New Window'
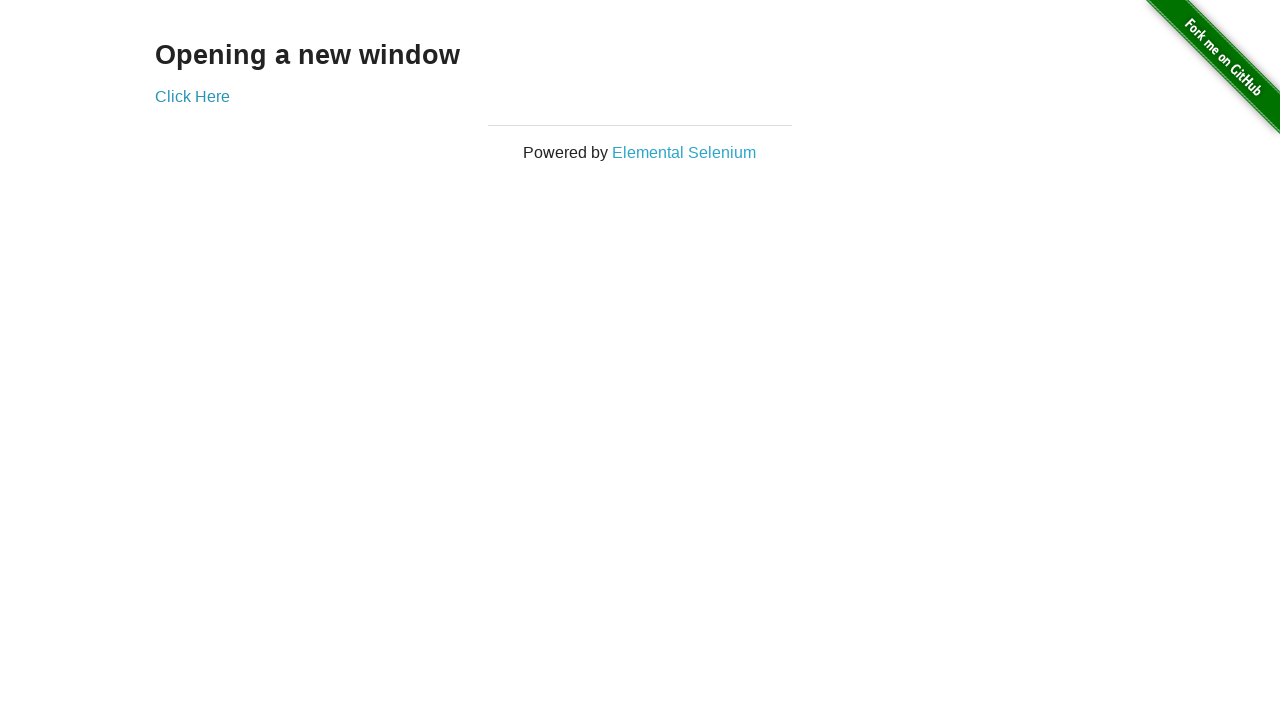

Retrieved text from original window: 'Opening a new window'
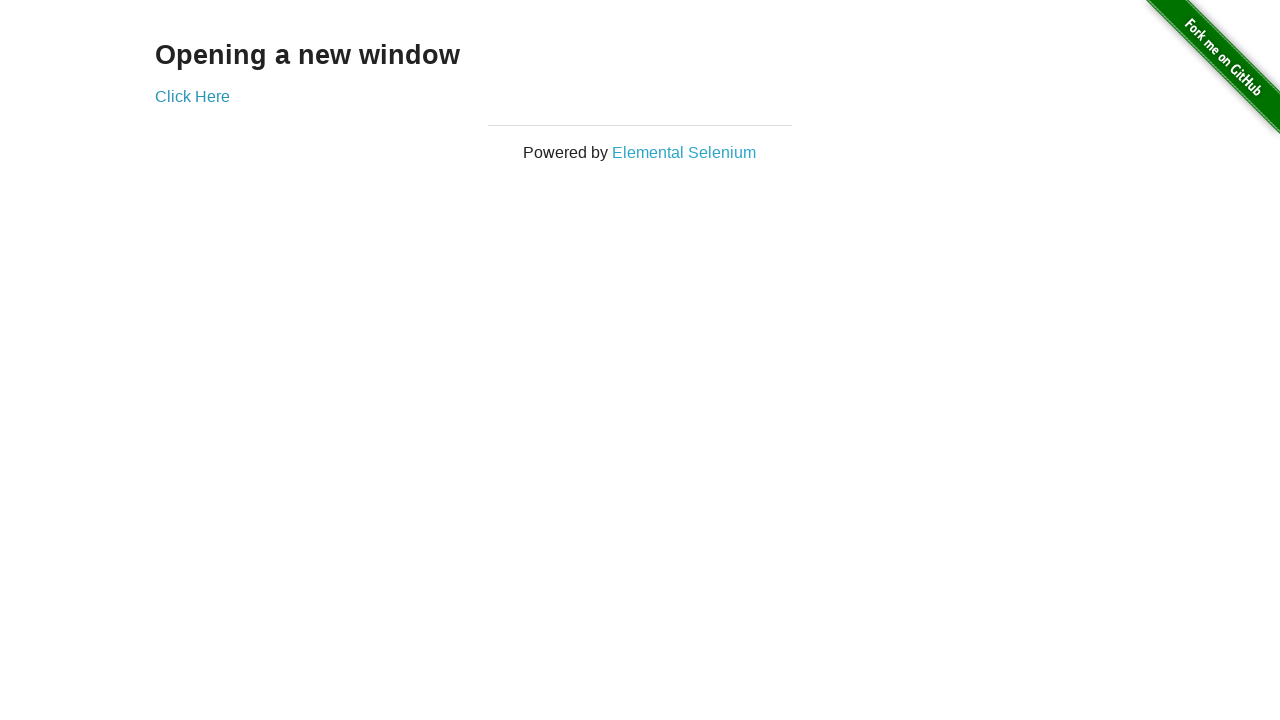

Closed the new window
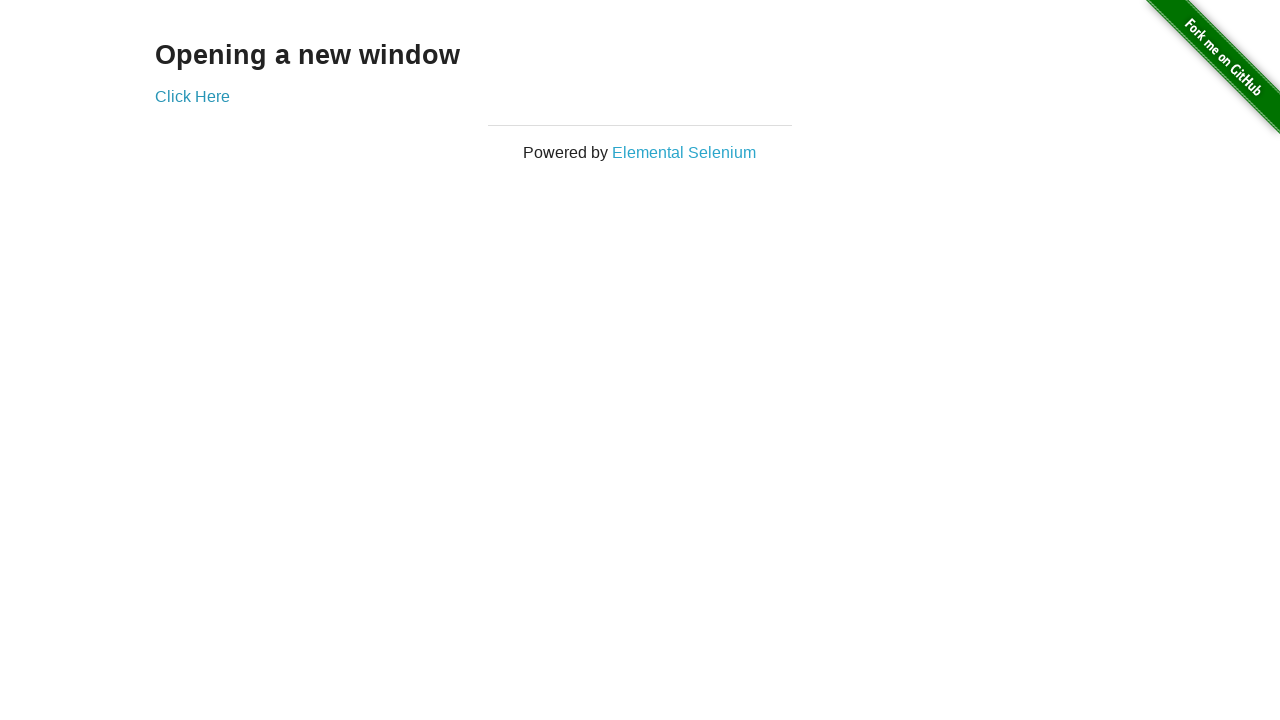

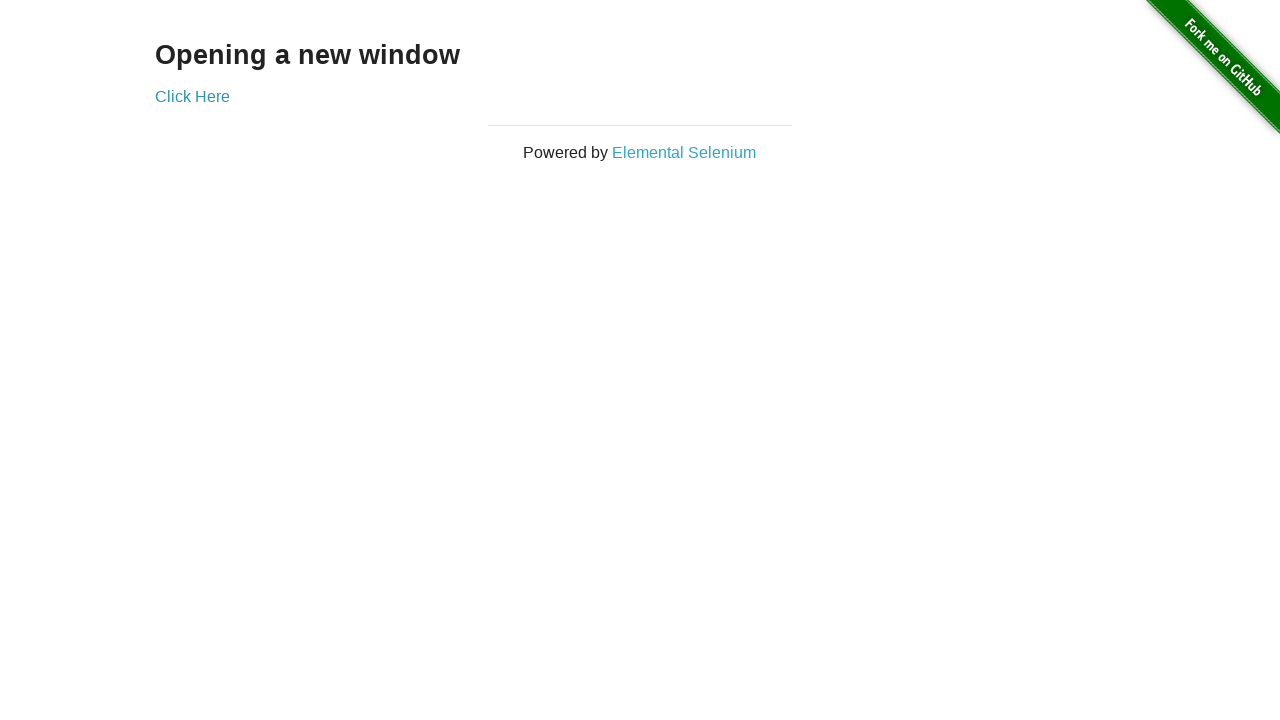